Tests addition operation on calculator by entering -234234 + 345345 and verifying the result

Starting URL: https://www.calculator.net

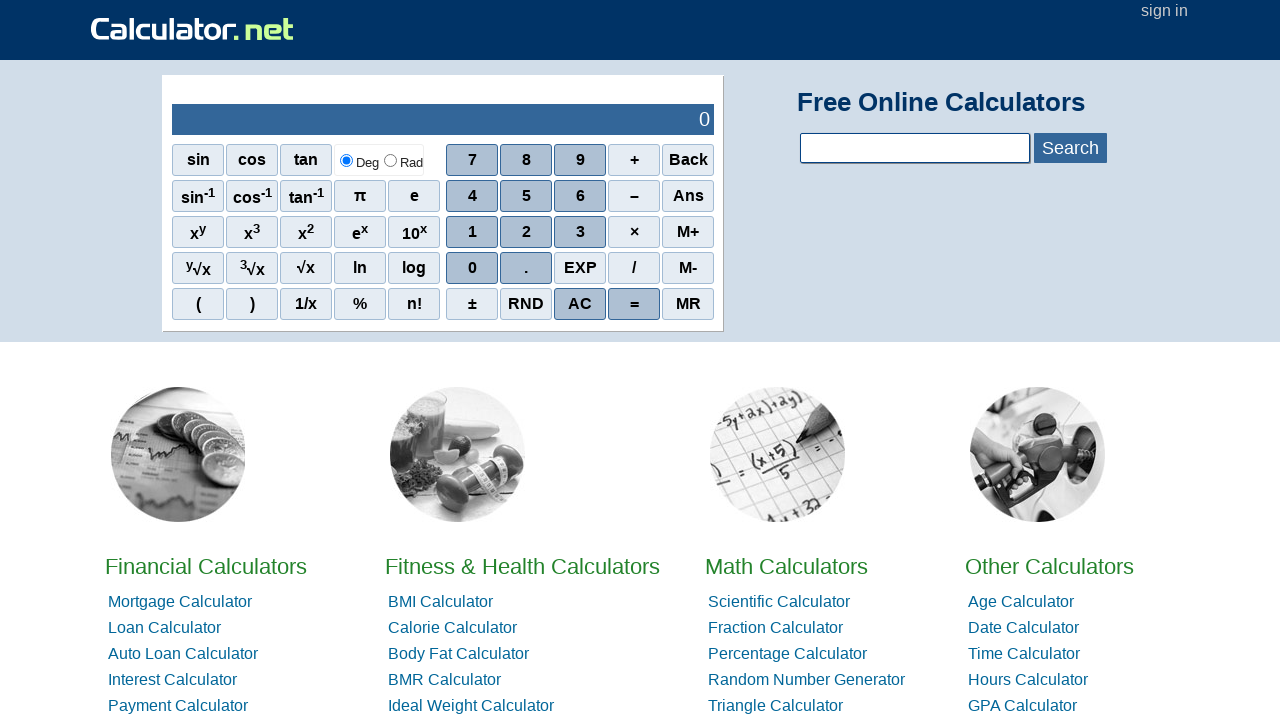

Clicked AC button to clear calculator at (580, 304) on xpath=//span[text()='AC']
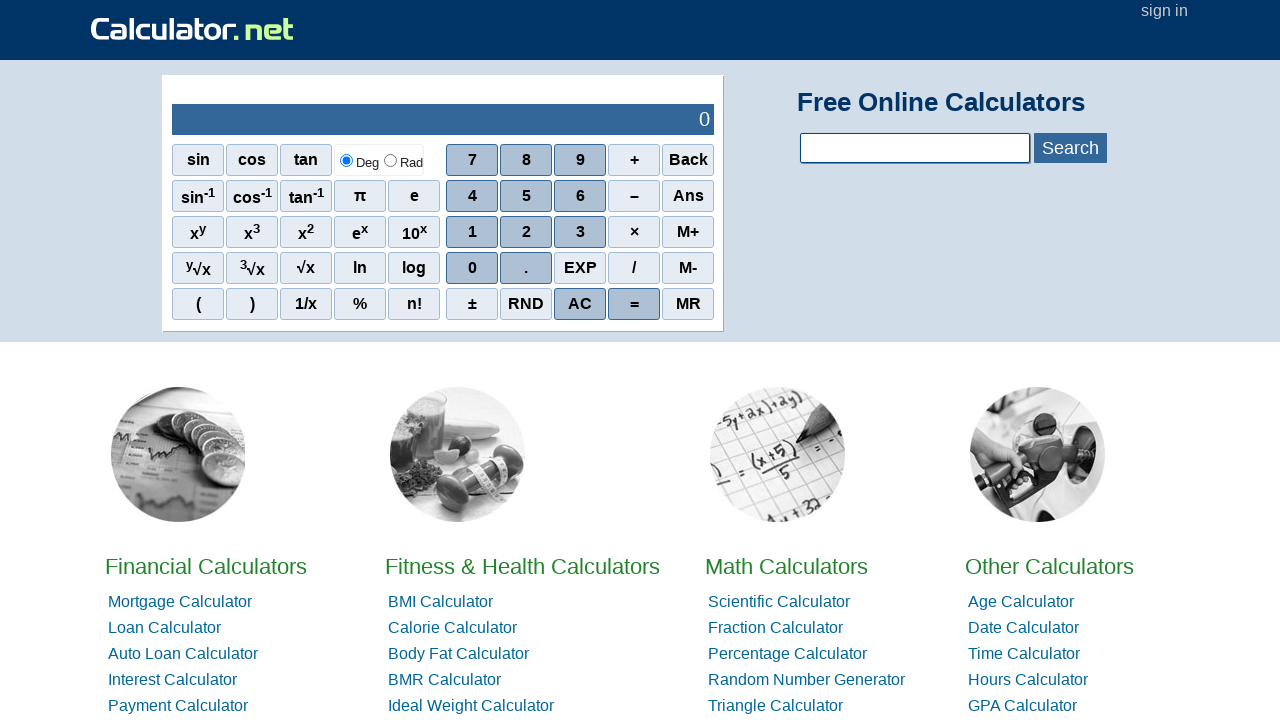

Clicked minus button to enter negative number at (634, 196) on xpath=//span[text()='–']
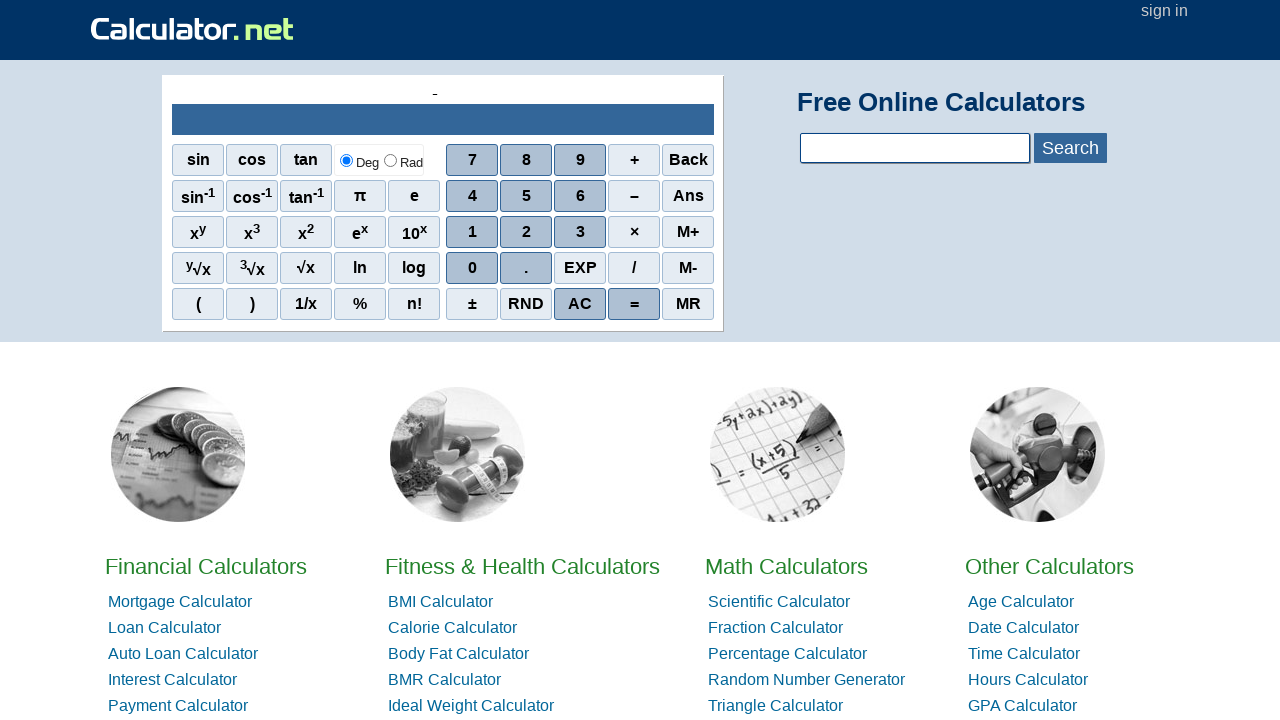

Clicked digit 2 at (526, 232) on xpath=//span[text()='2']
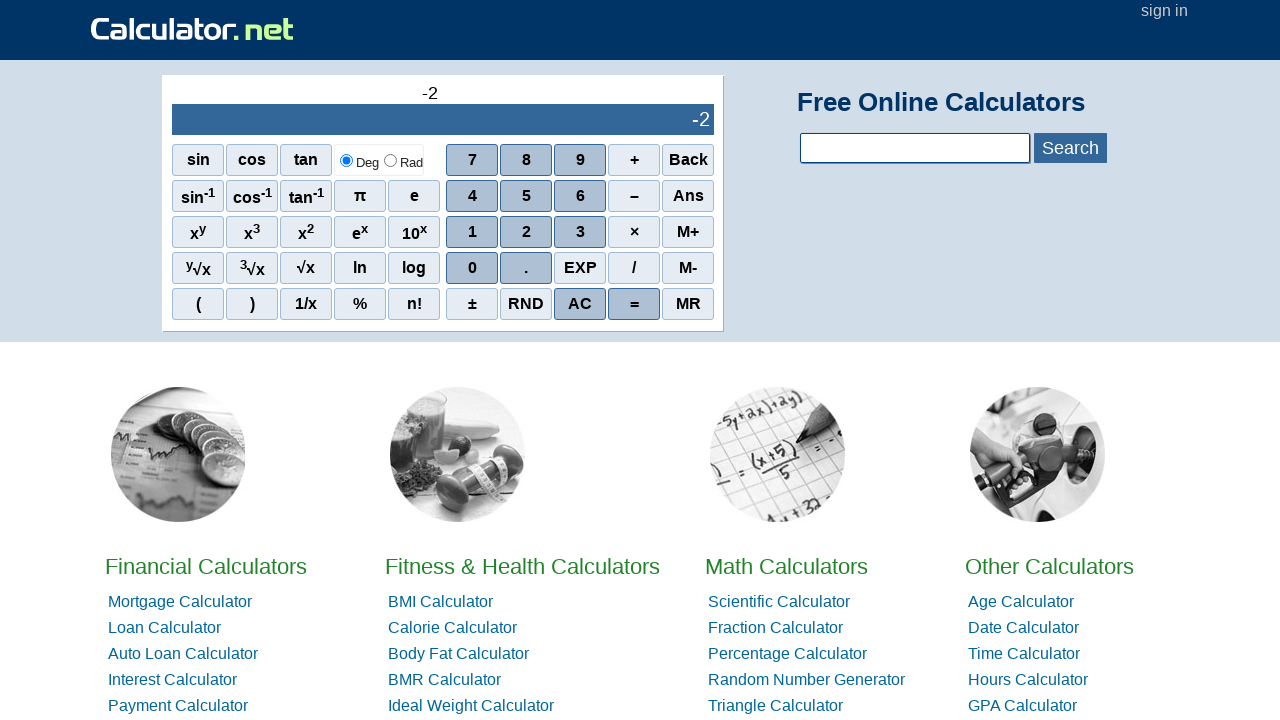

Clicked digit 3 at (580, 232) on xpath=//span[text()='3']
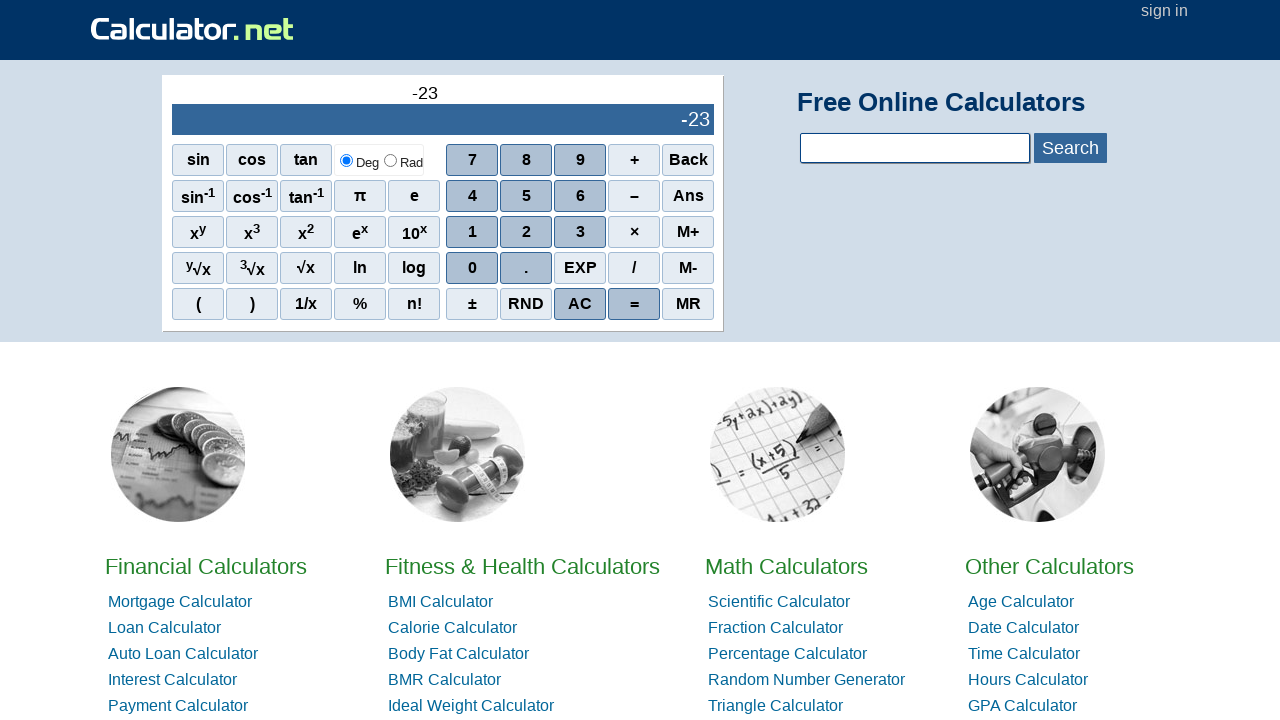

Clicked digit 4 at (472, 196) on xpath=//span[text()='4']
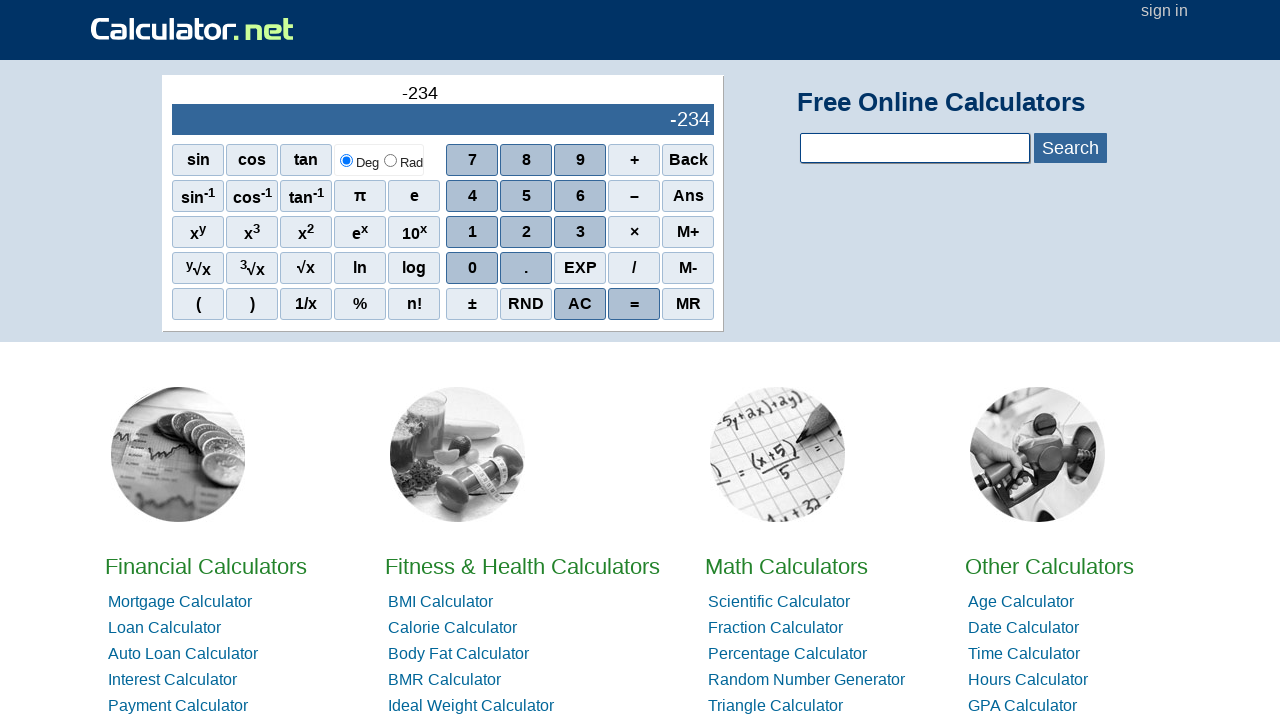

Clicked digit 2 at (526, 232) on xpath=//span[text()='2']
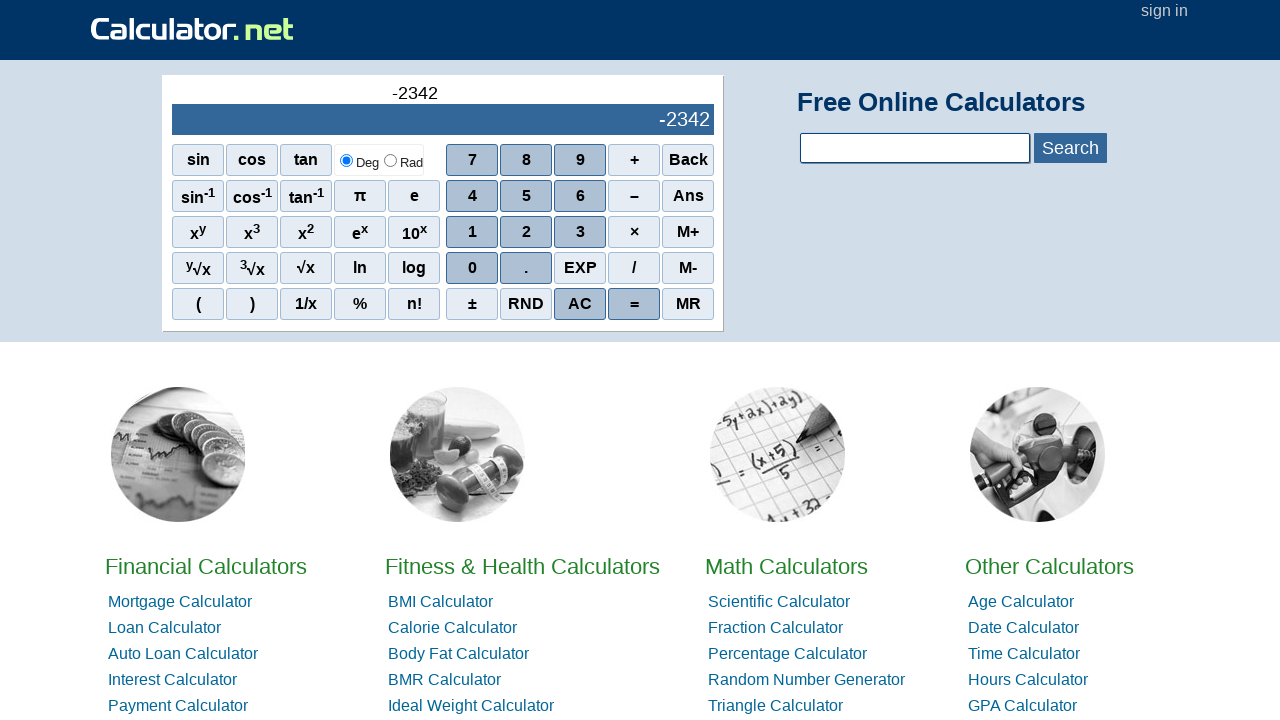

Clicked digit 3 at (580, 232) on xpath=//span[text()='3']
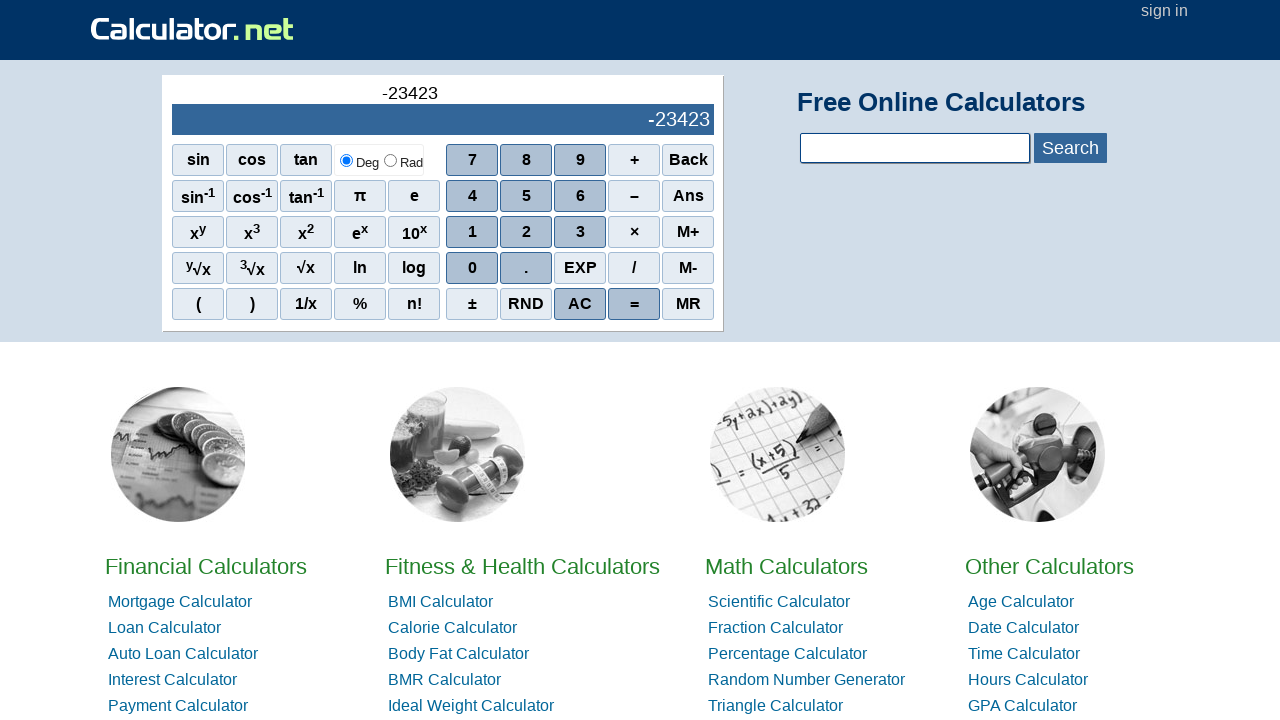

Clicked digit 4 to complete first number -234234 at (472, 196) on xpath=//span[text()='4']
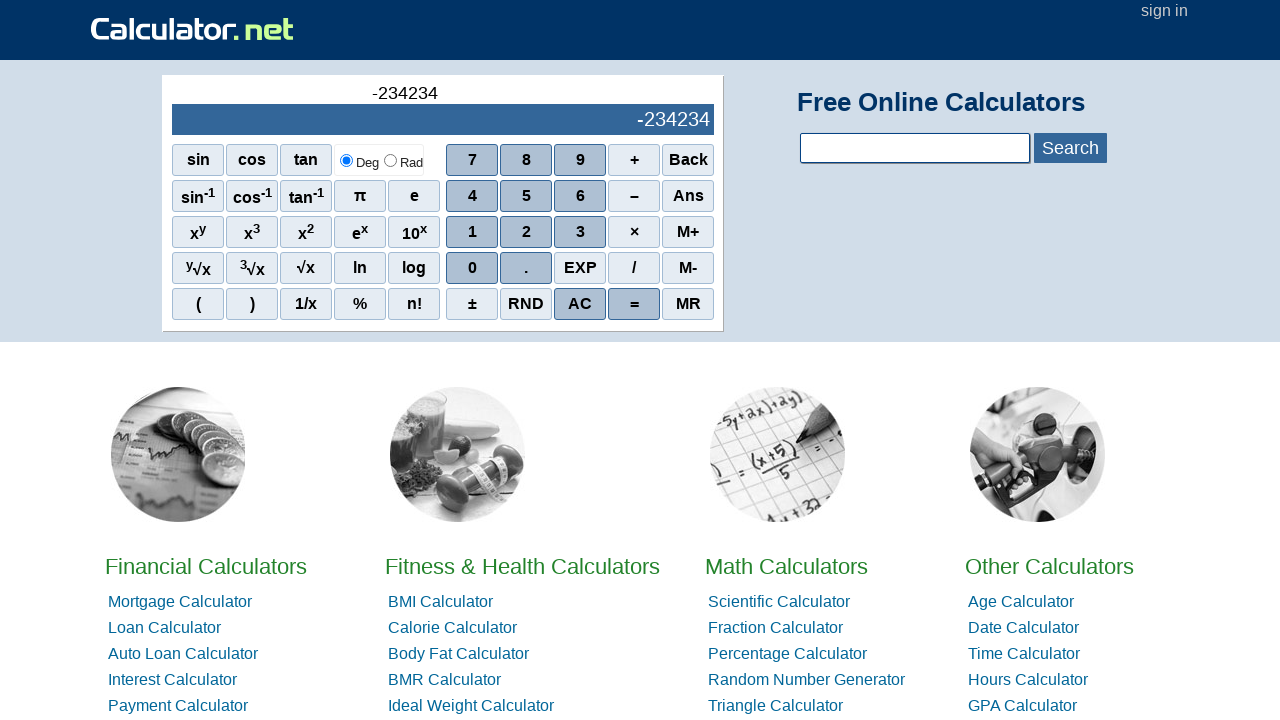

Clicked addition operator button at (634, 160) on xpath=//span[text()='+']
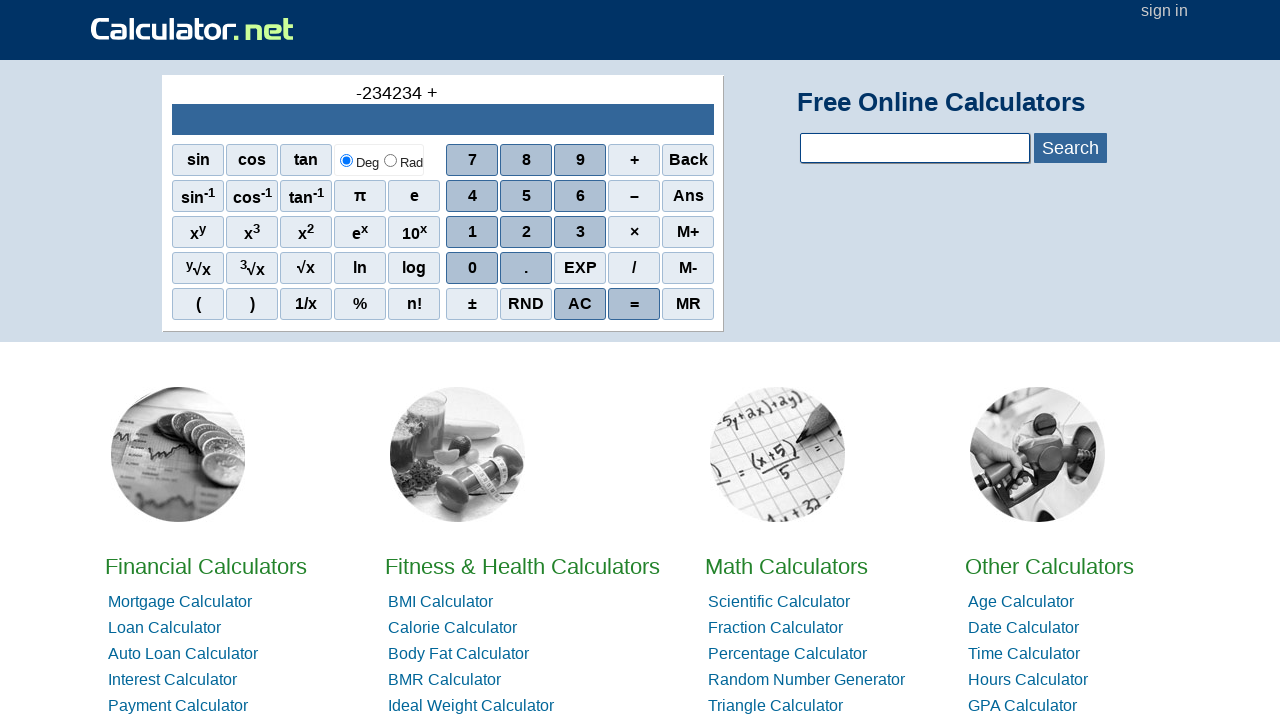

Clicked digit 3 at (580, 232) on xpath=//span[text()='3']
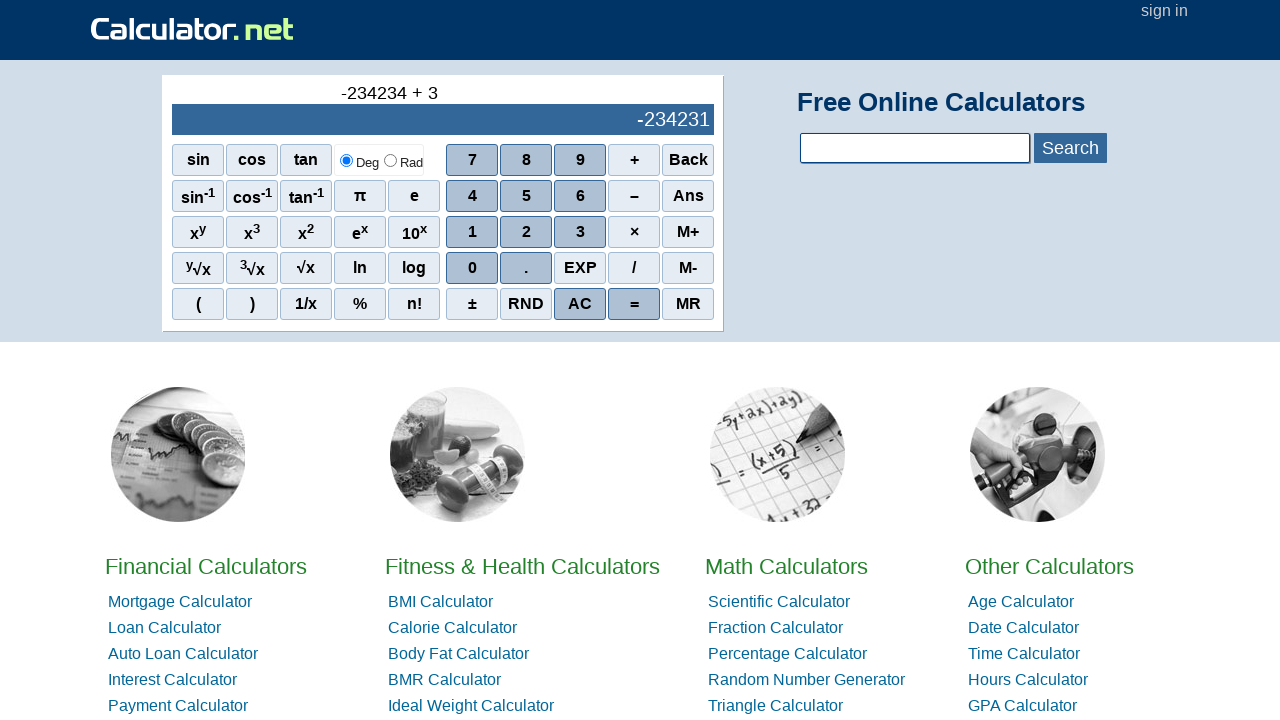

Clicked digit 4 at (472, 196) on xpath=//span[text()='4']
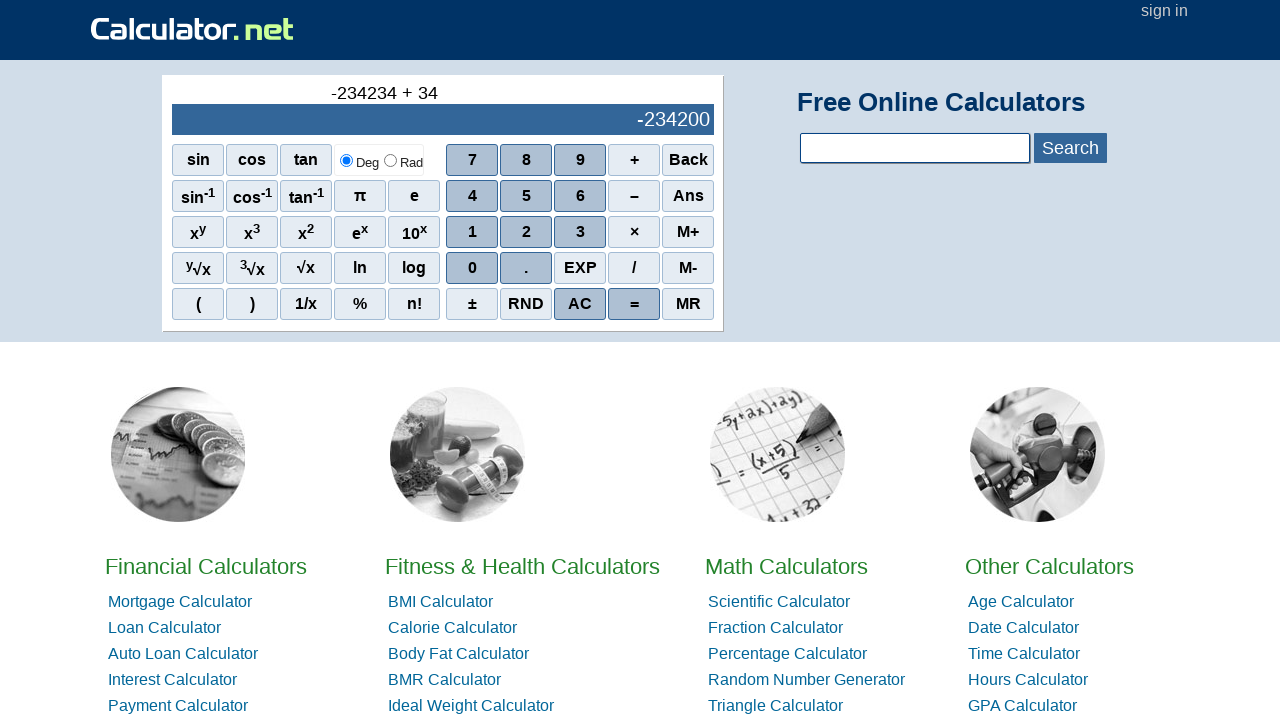

Clicked digit 5 at (526, 196) on xpath=//span[text()='5']
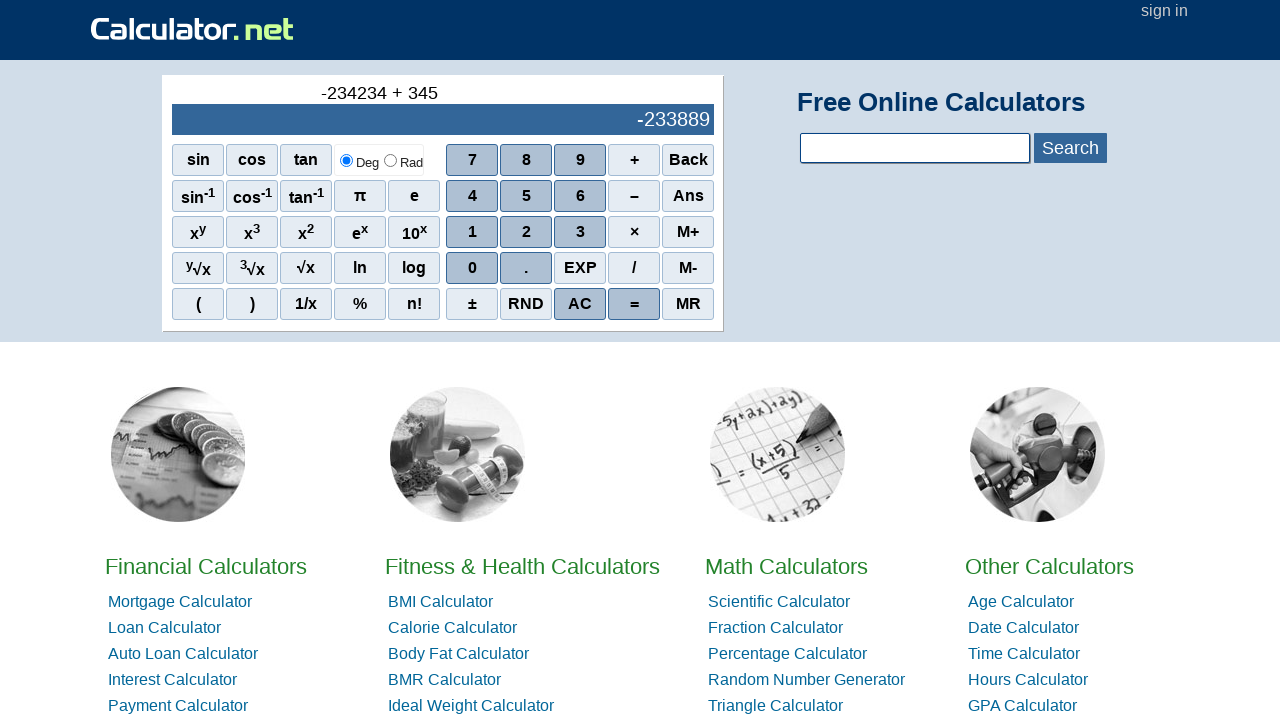

Clicked digit 3 at (580, 232) on xpath=//span[text()='3']
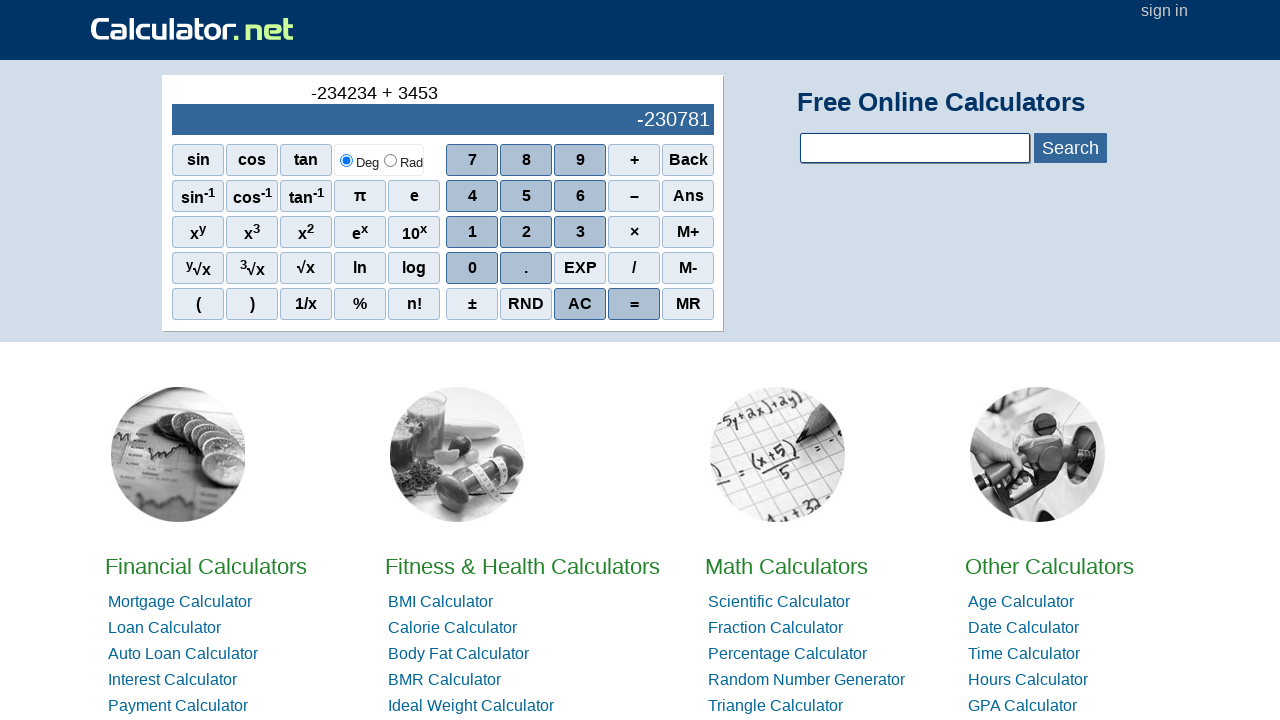

Clicked digit 4 at (472, 196) on xpath=//span[text()='4']
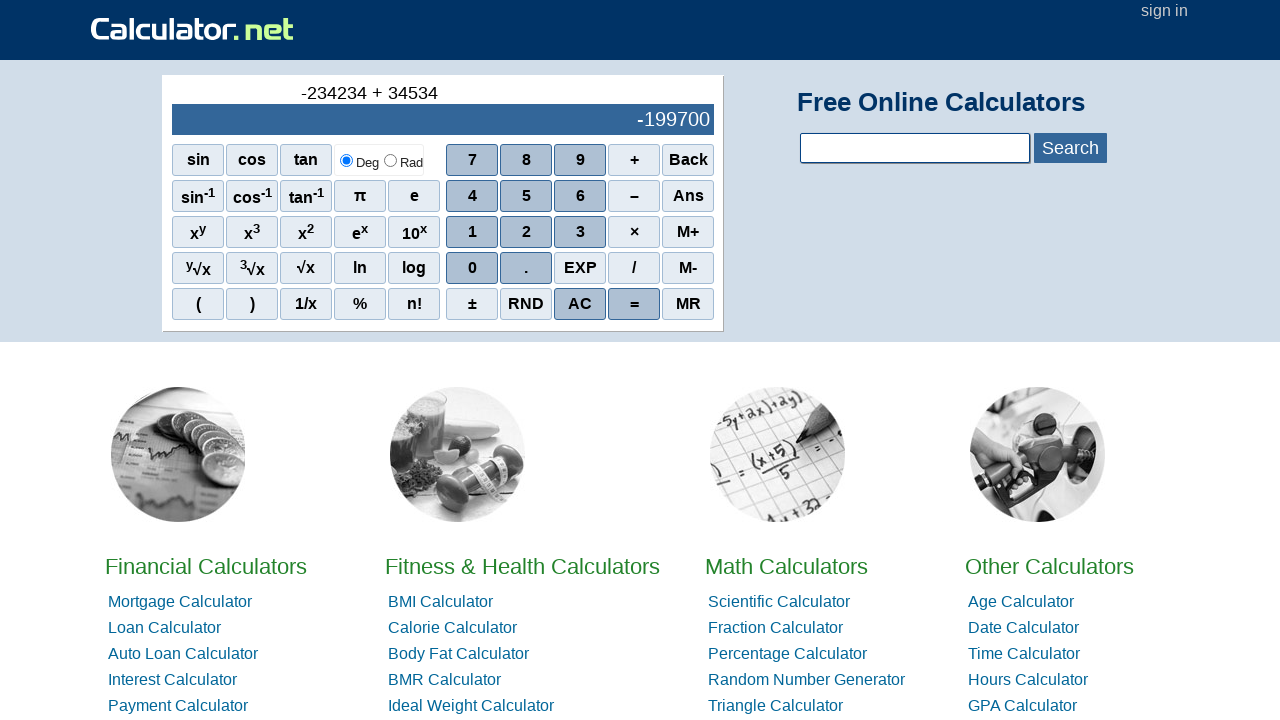

Clicked digit 5 to complete second number 345345 at (526, 196) on xpath=//span[text()='5']
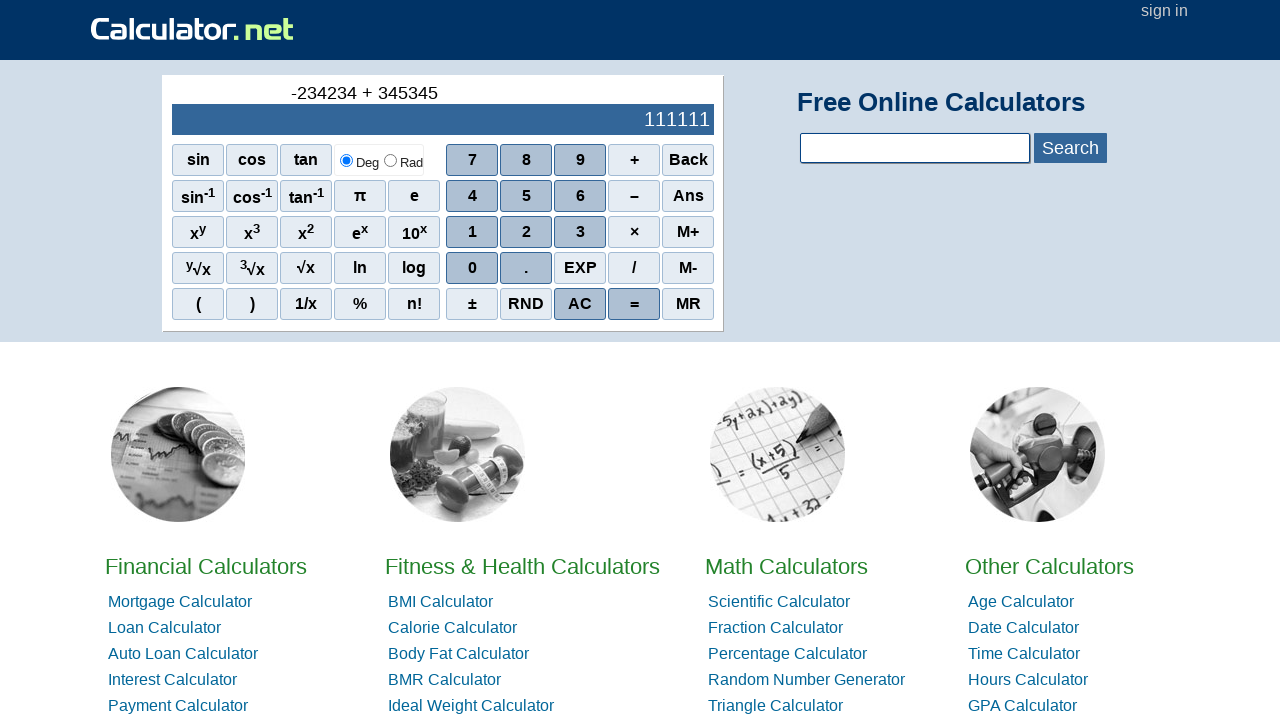

Waited for result output to appear - verified addition result -234234 + 345345 = 111111
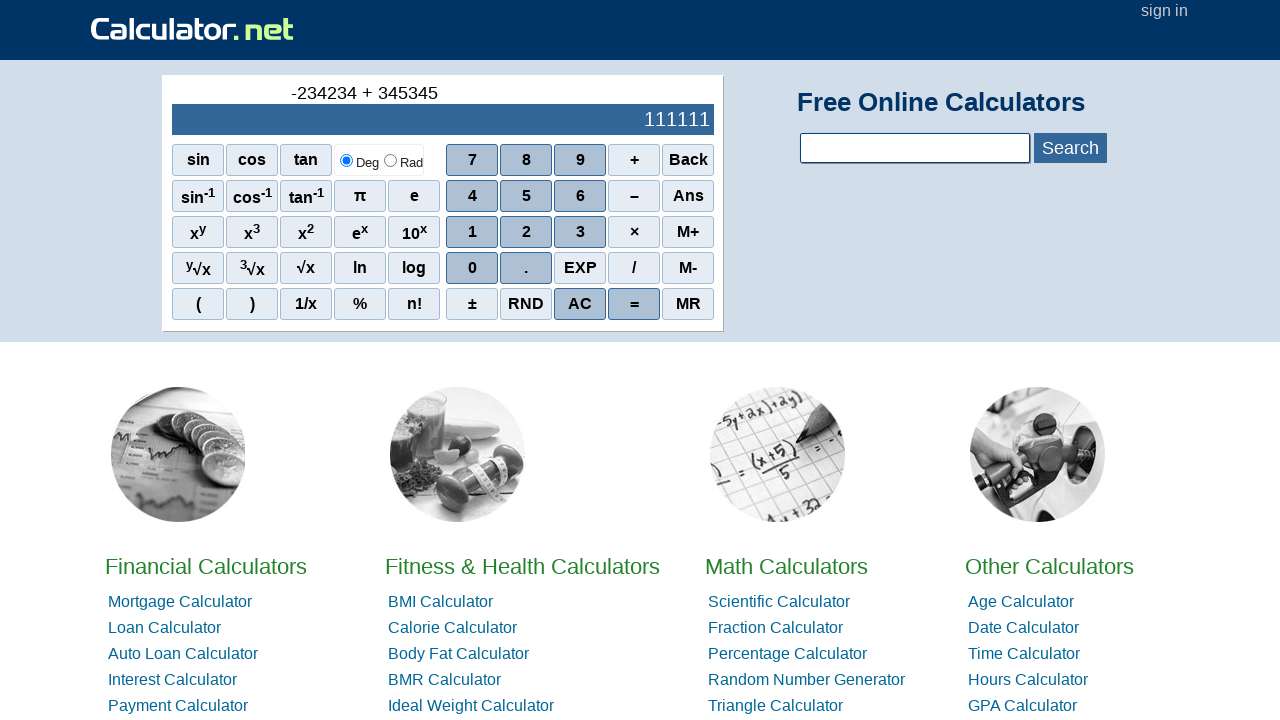

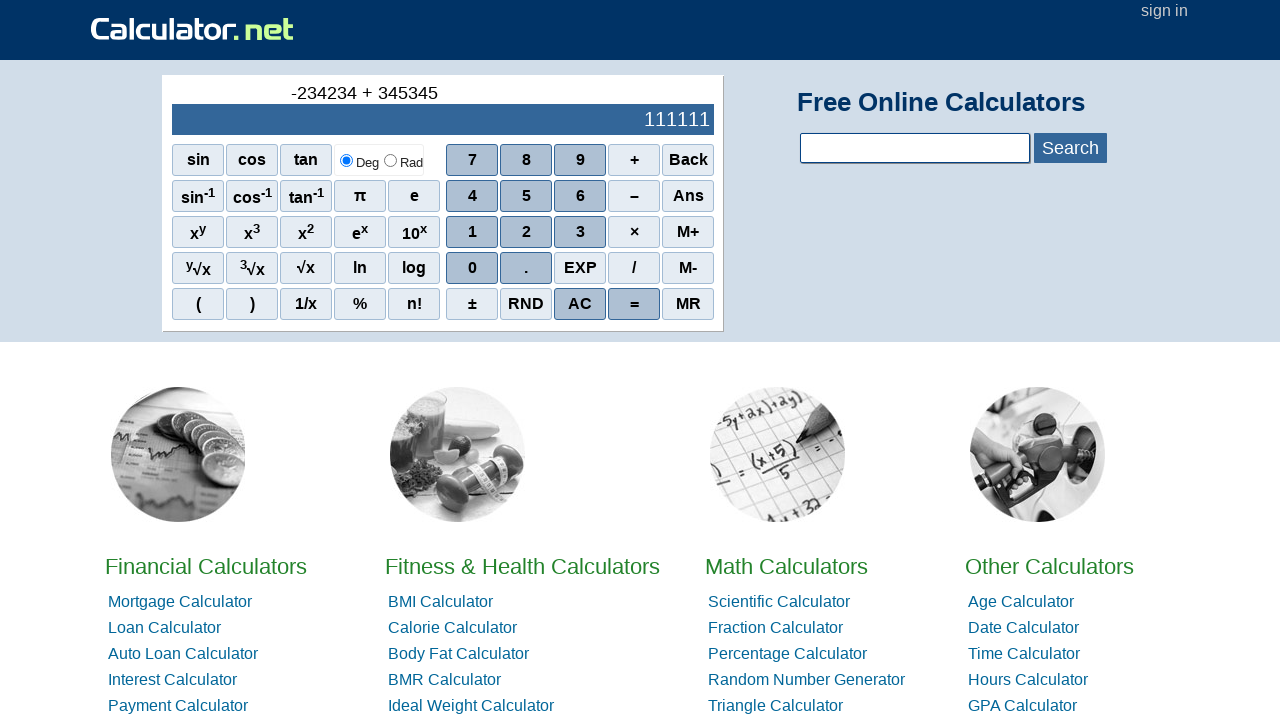